Tests the listing page by clicking home link and verifying three cats are listed with correct text

Starting URL: https://cs1632.appspot.com/rent-a-cat/

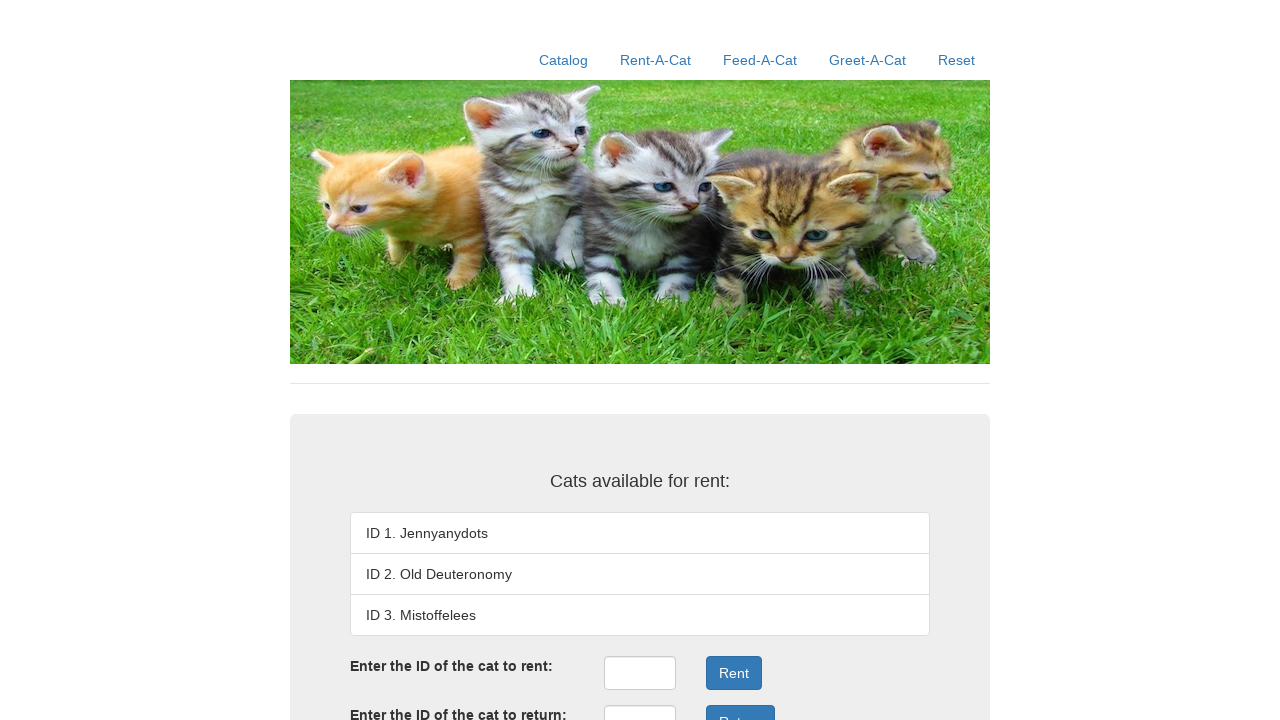

Clicked home link at (564, 60) on xpath=//a[contains(@href, '/')]
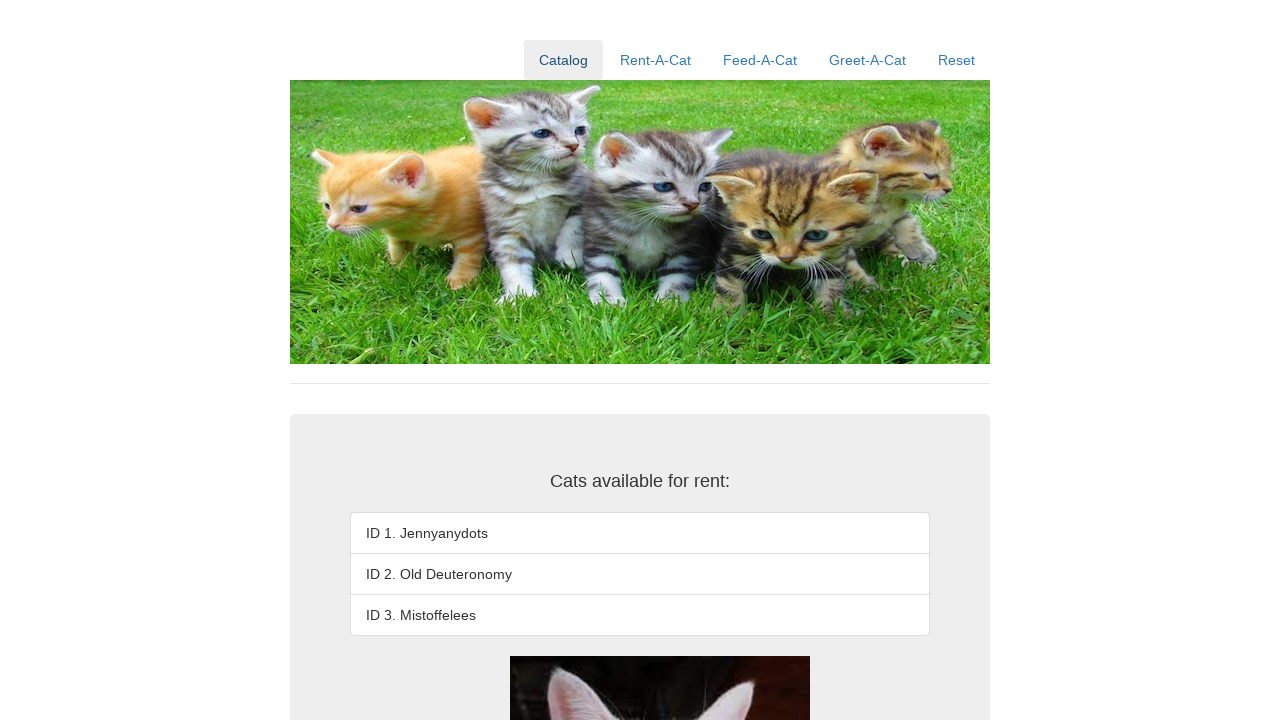

First cat listing item loaded
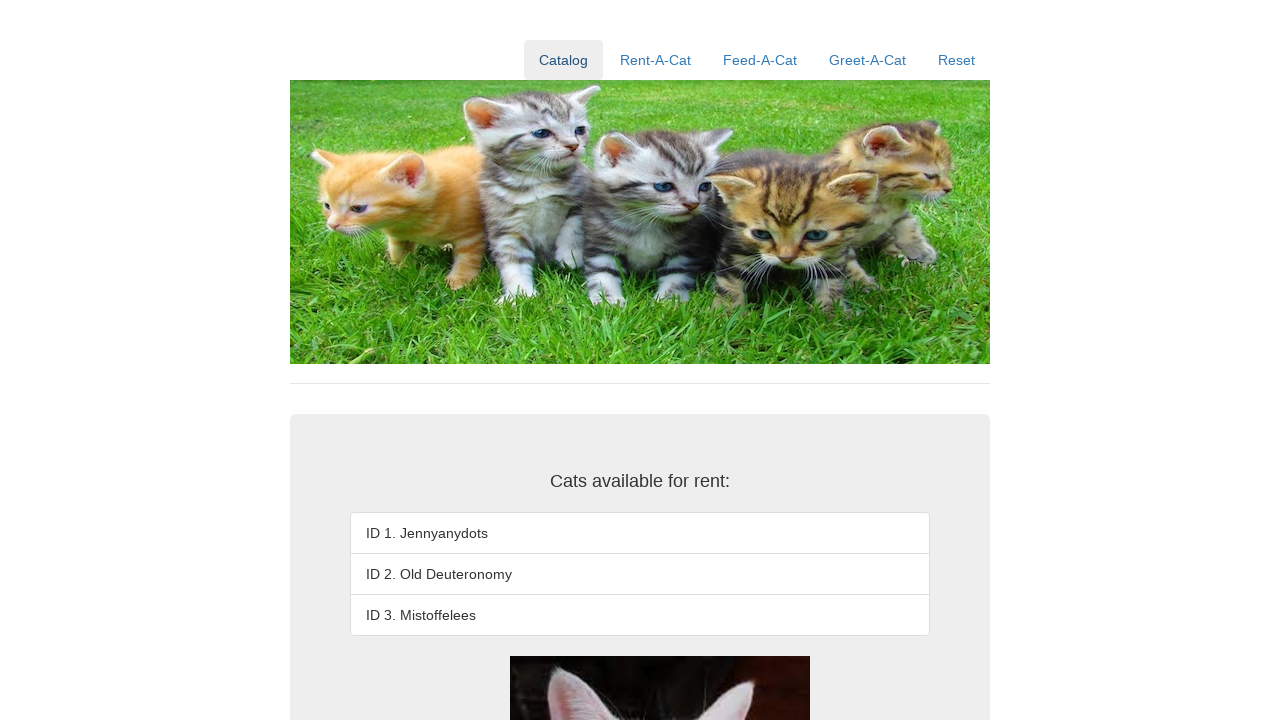

Second cat listing item loaded
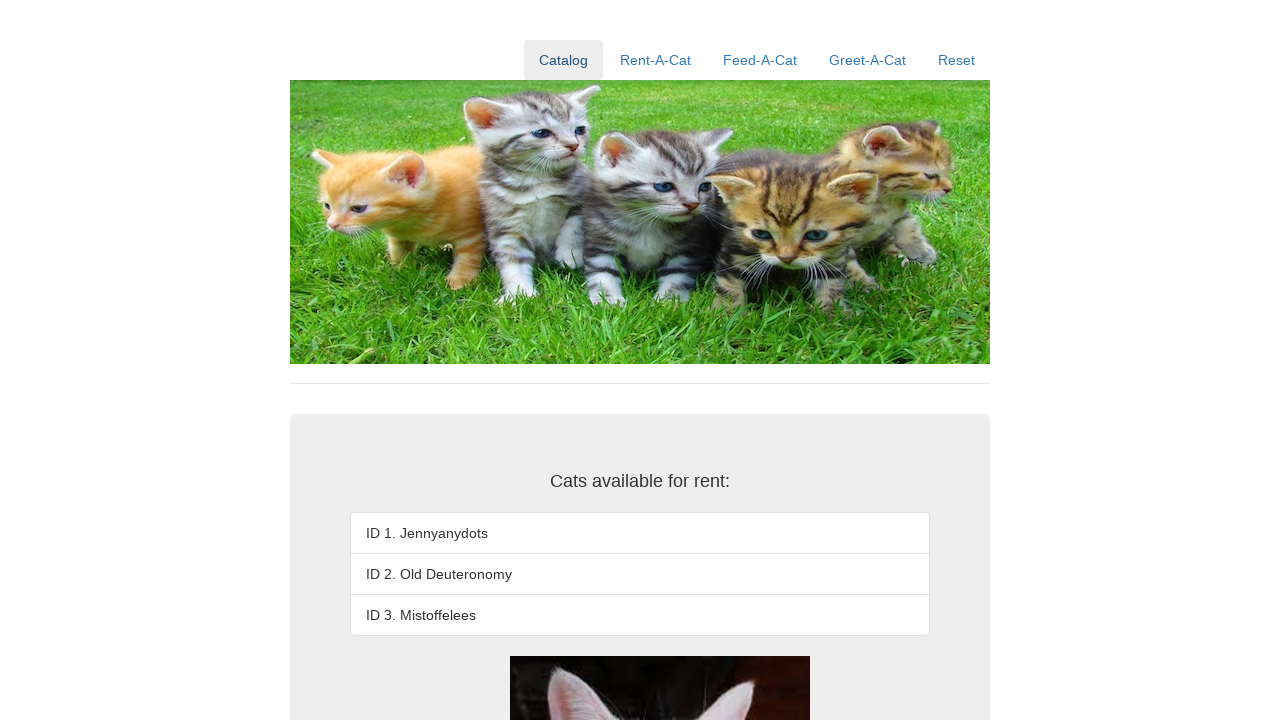

Verified third cat listing shows 'ID 3. Mistoffelees'
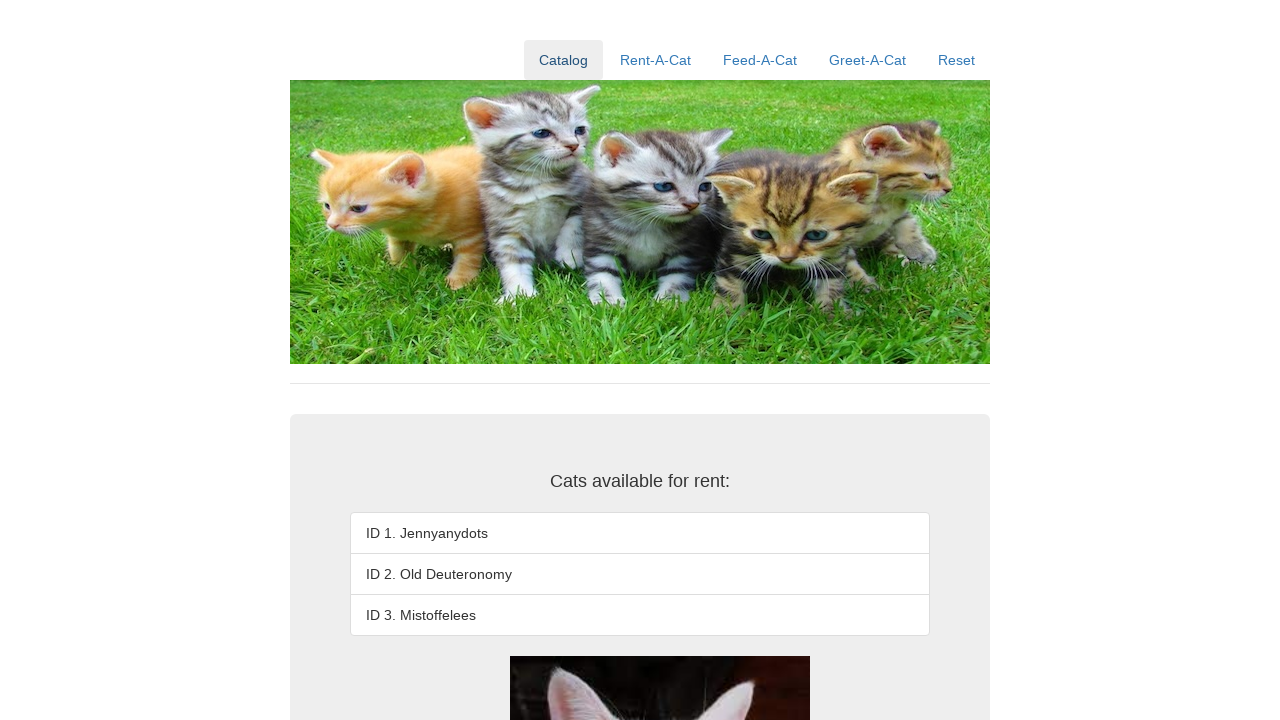

Verified only three cat listings exist (fourth item not found)
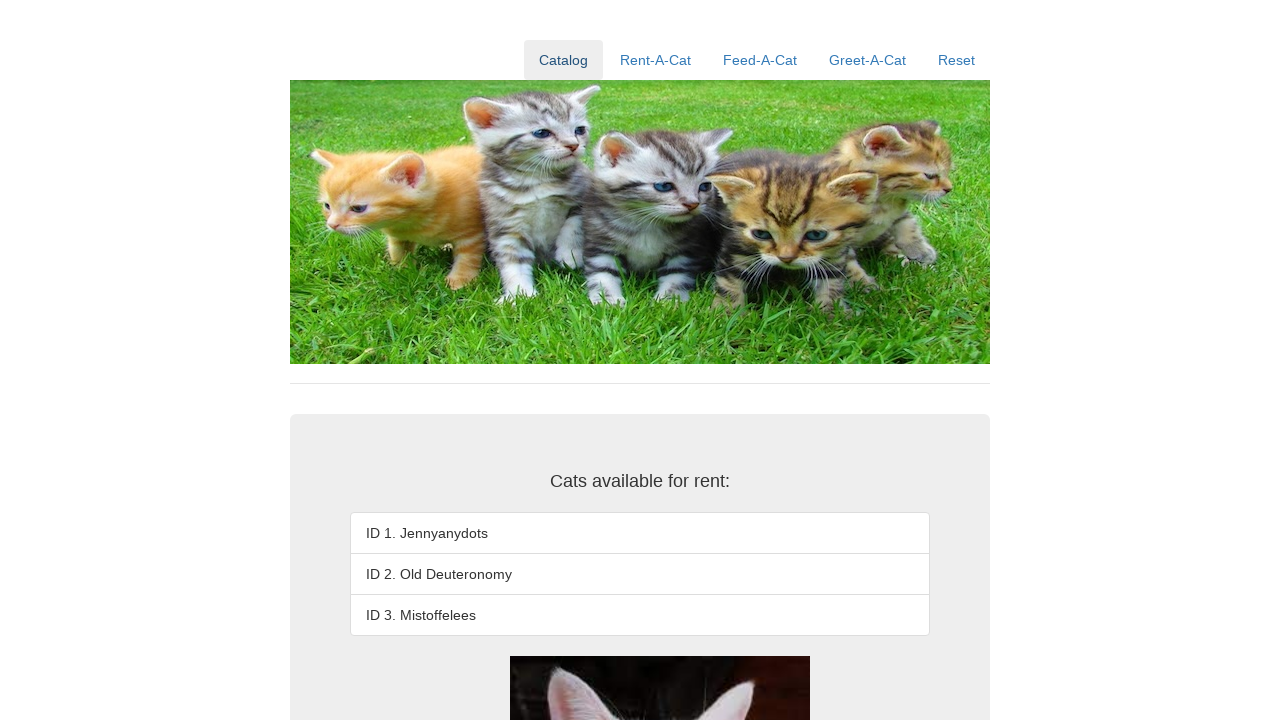

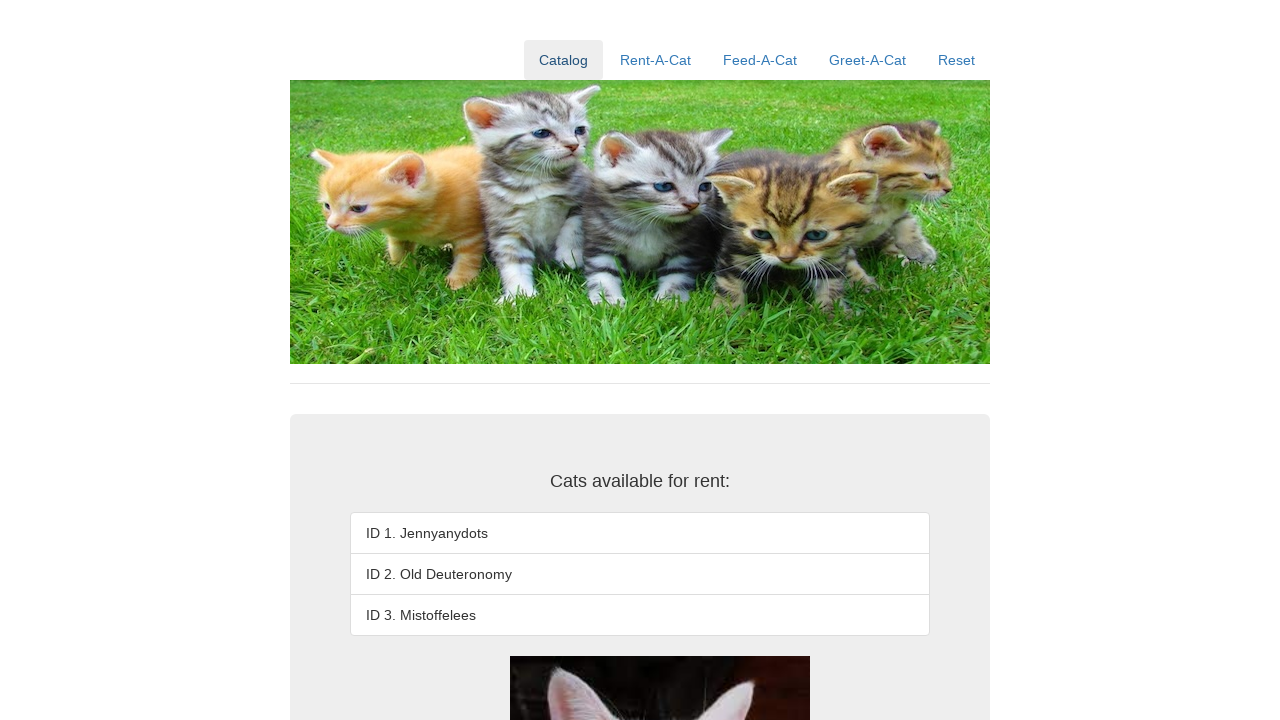